Tests dropdown passenger selection functionality by opening a passenger info dropdown, incrementing the adult passenger count 4 times using a loop, and then closing the dropdown.

Starting URL: https://rahulshettyacademy.com/dropdownsPractise/

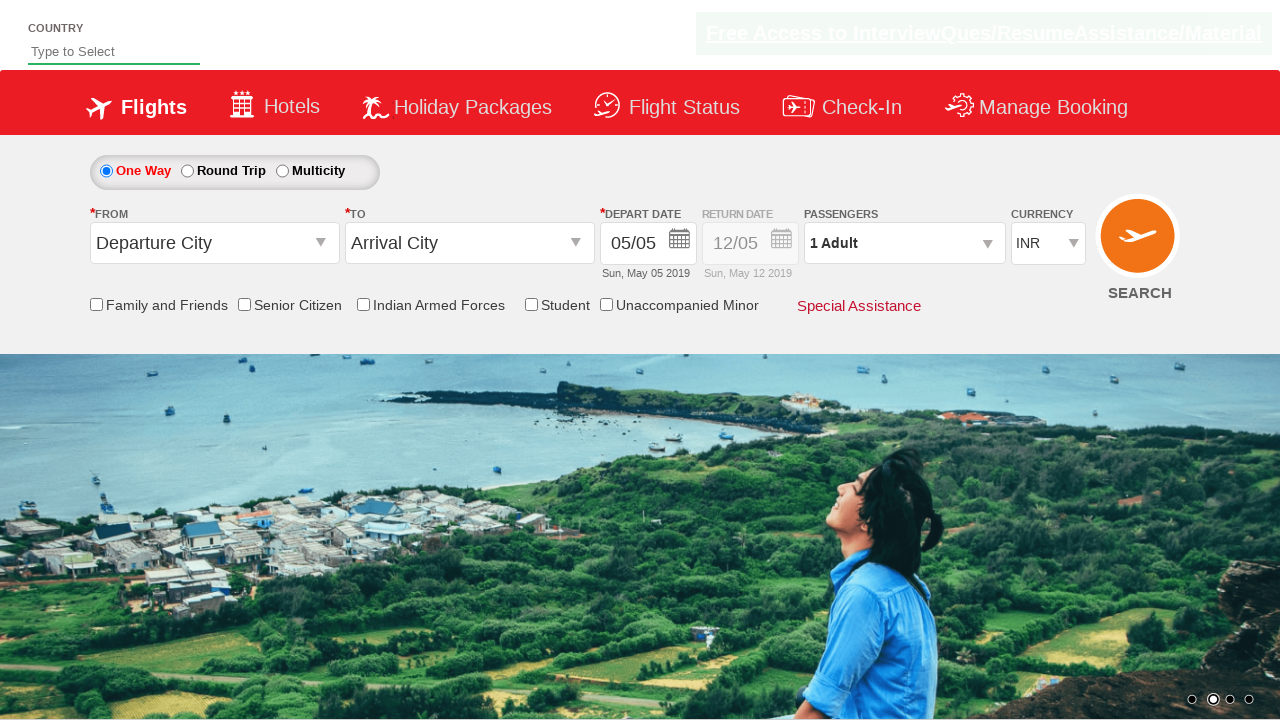

Clicked on passenger info dropdown to open it at (904, 243) on #divpaxinfo
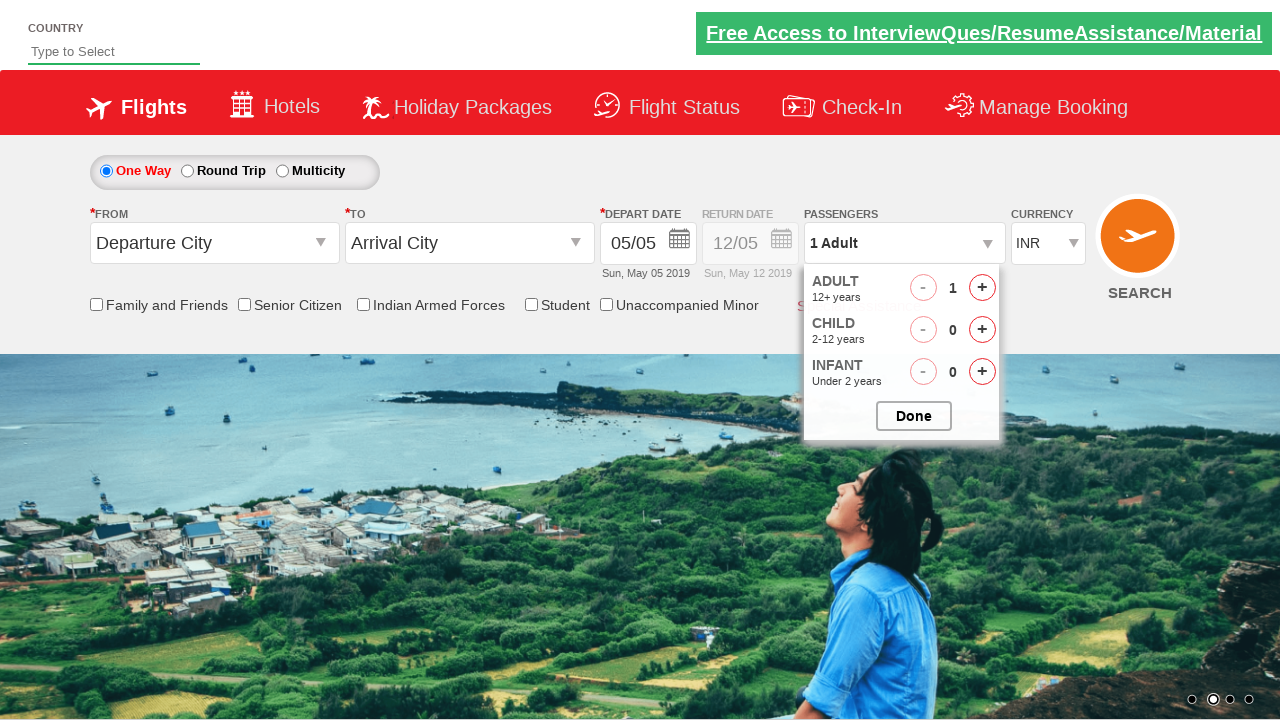

Dropdown menu became visible
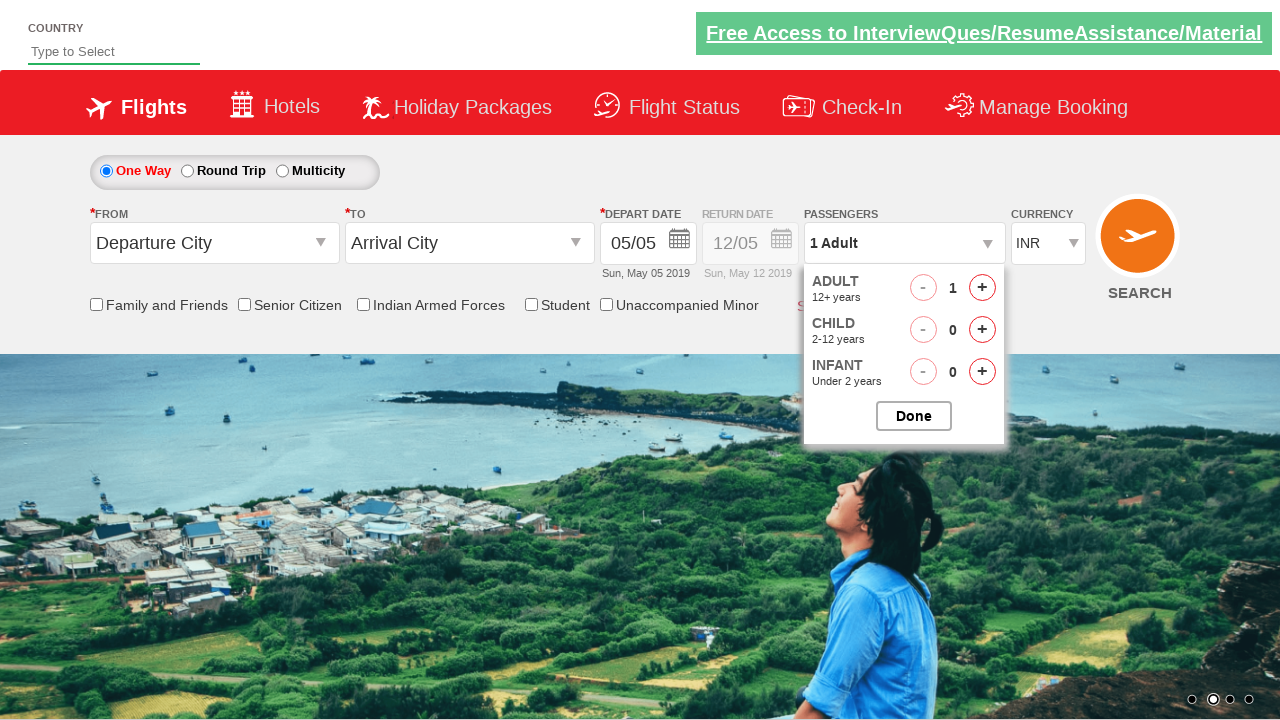

Incremented adult passenger count (iteration 1 of 4) at (982, 288) on #hrefIncAdt
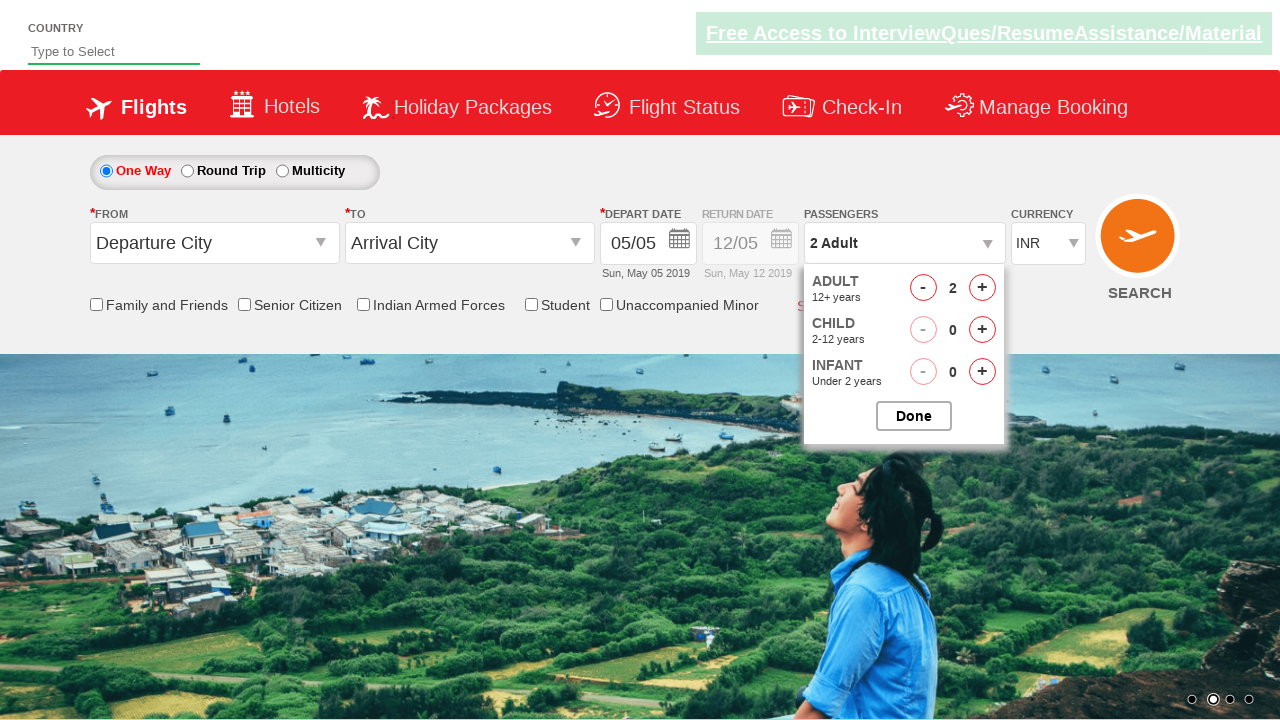

Incremented adult passenger count (iteration 2 of 4) at (982, 288) on #hrefIncAdt
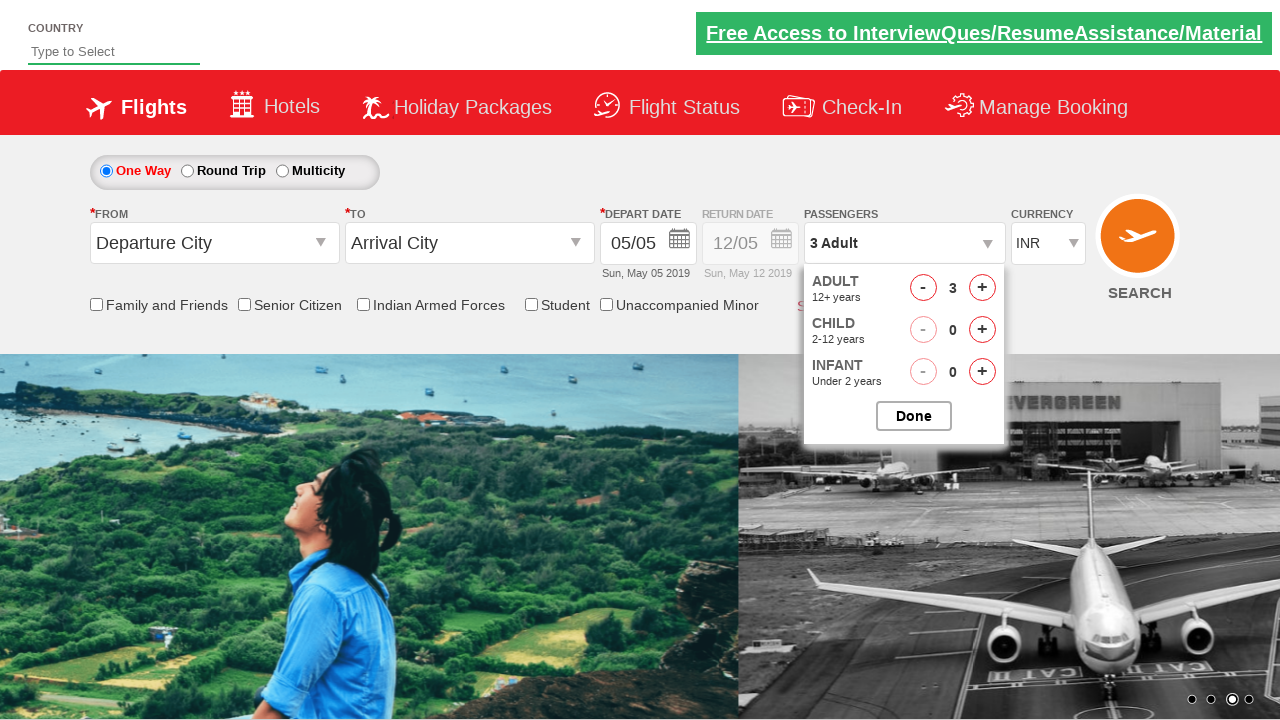

Incremented adult passenger count (iteration 3 of 4) at (982, 288) on #hrefIncAdt
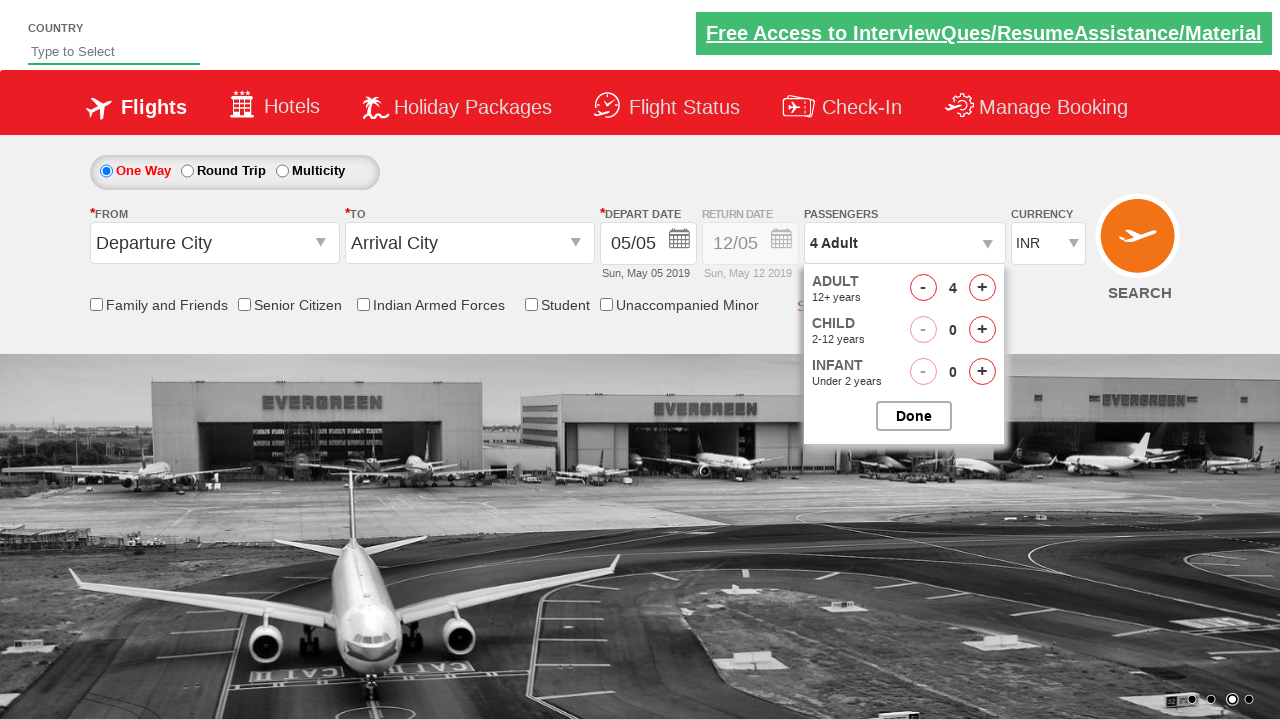

Incremented adult passenger count (iteration 4 of 4) at (982, 288) on #hrefIncAdt
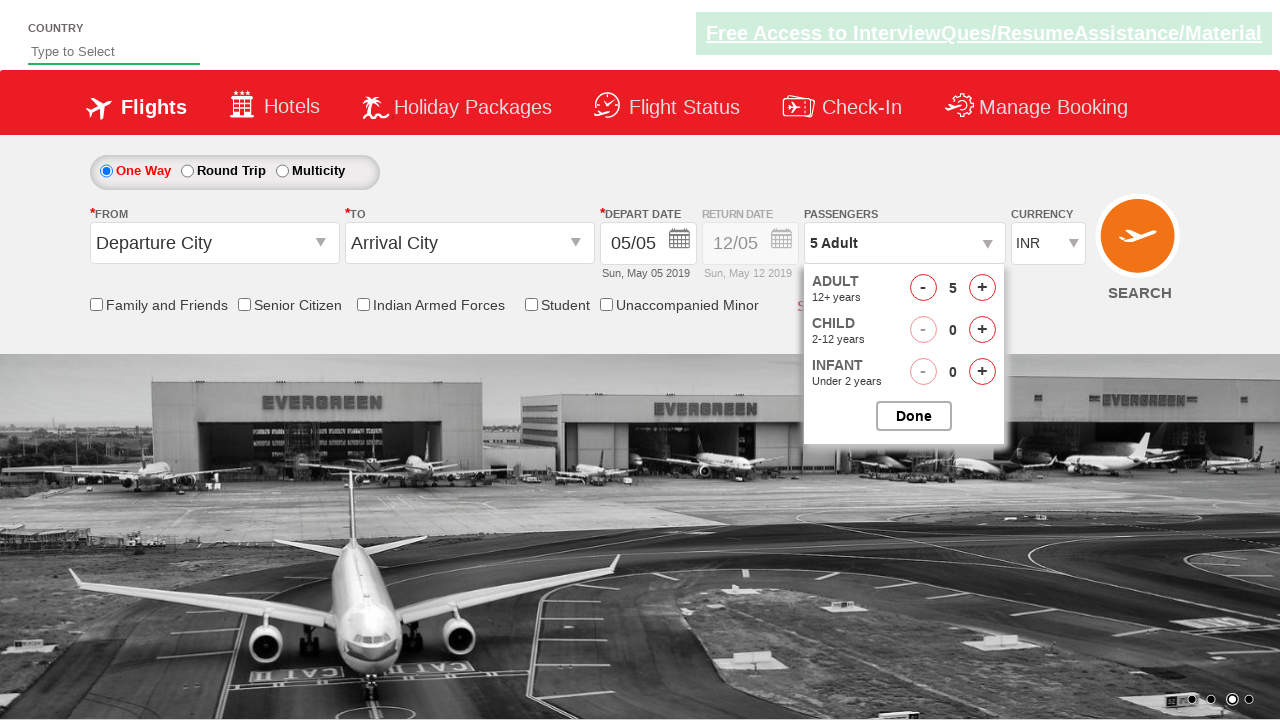

Closed the passenger options dropdown at (914, 416) on #btnclosepaxoption
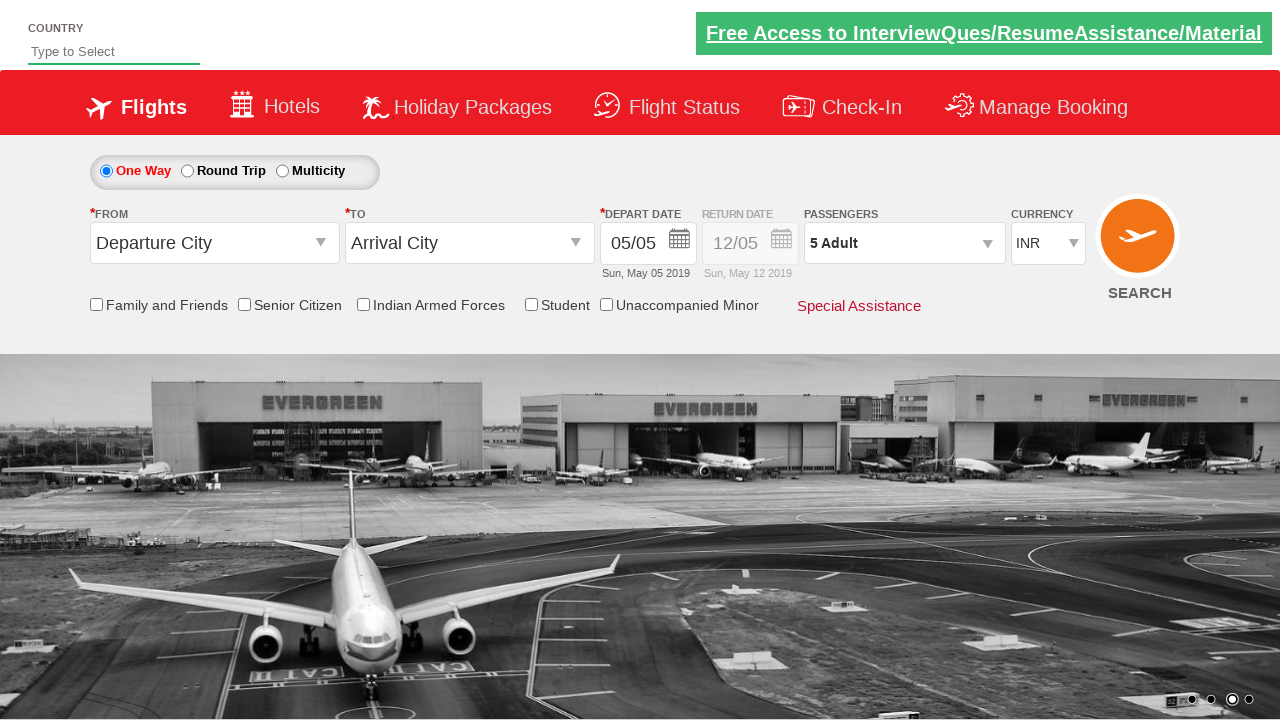

Verified the dropdown displays updated passenger information
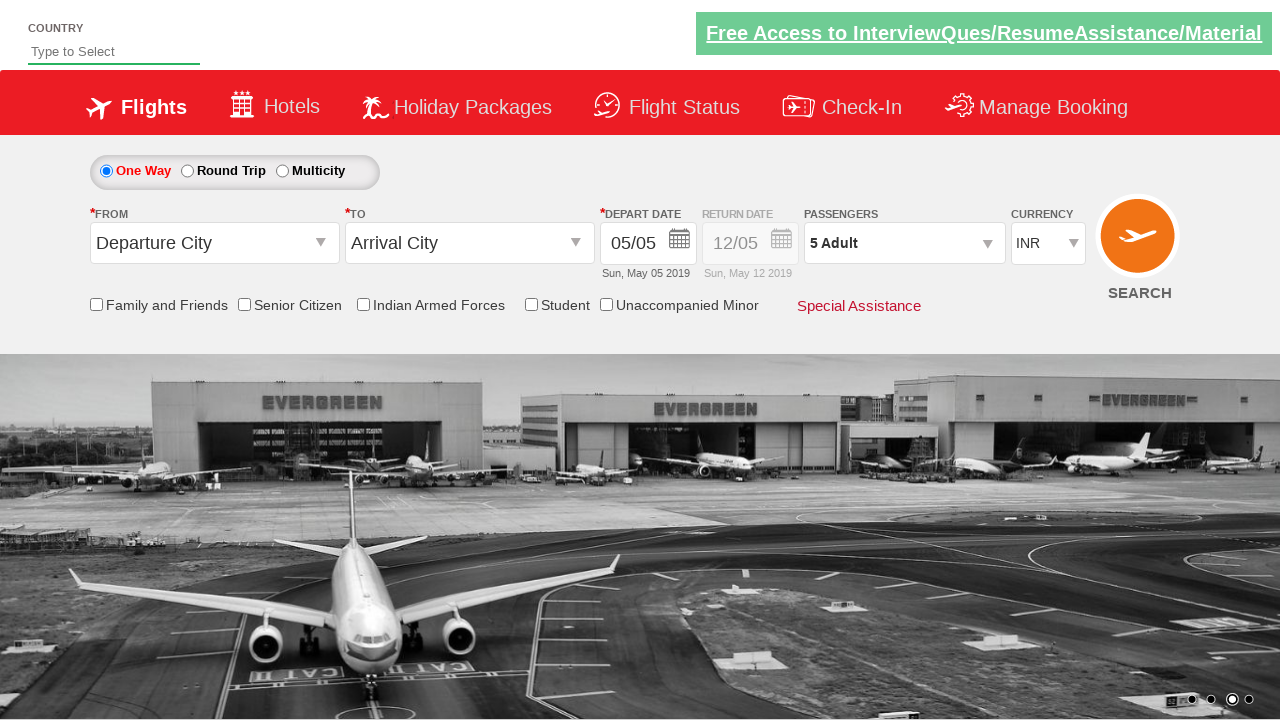

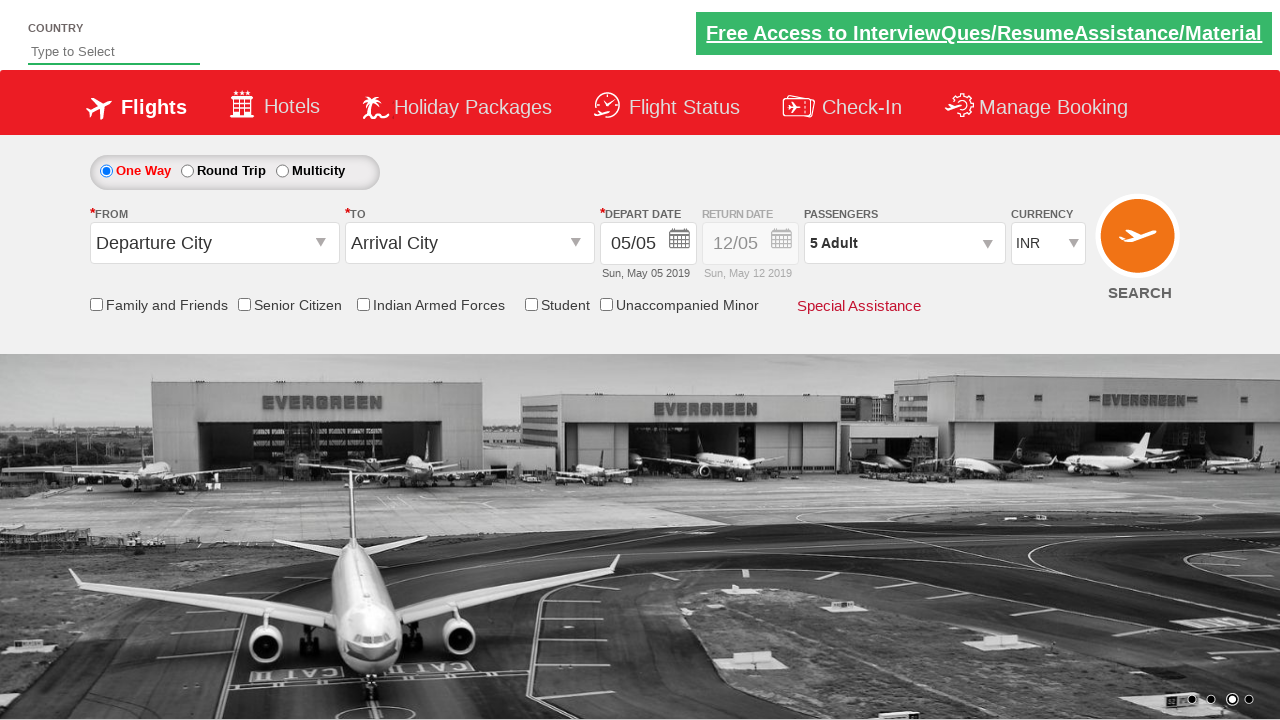